Tests floating menu behavior by navigating to the floating menu page, scrolling the page, and verifying that the menu remains in a fixed position relative to the viewport

Starting URL: http://the-internet.herokuapp.com

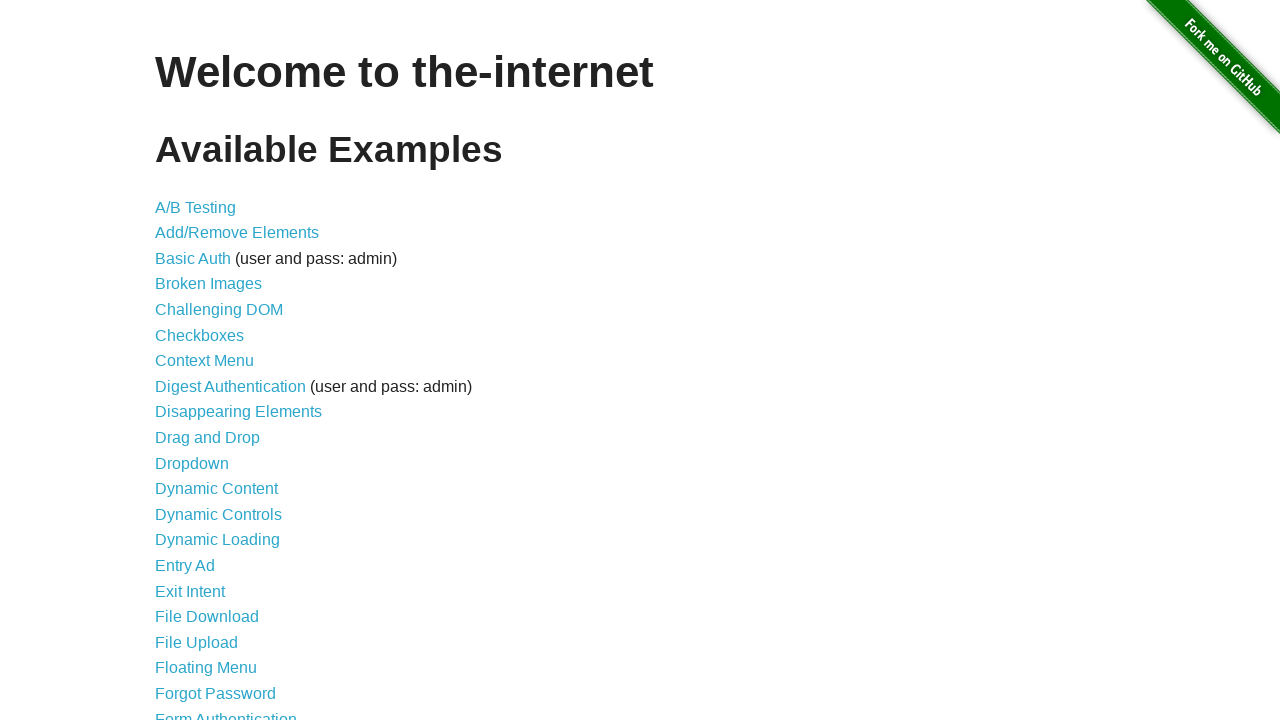

Clicked on floating menu link at (206, 668) on a[href='/floating_menu']
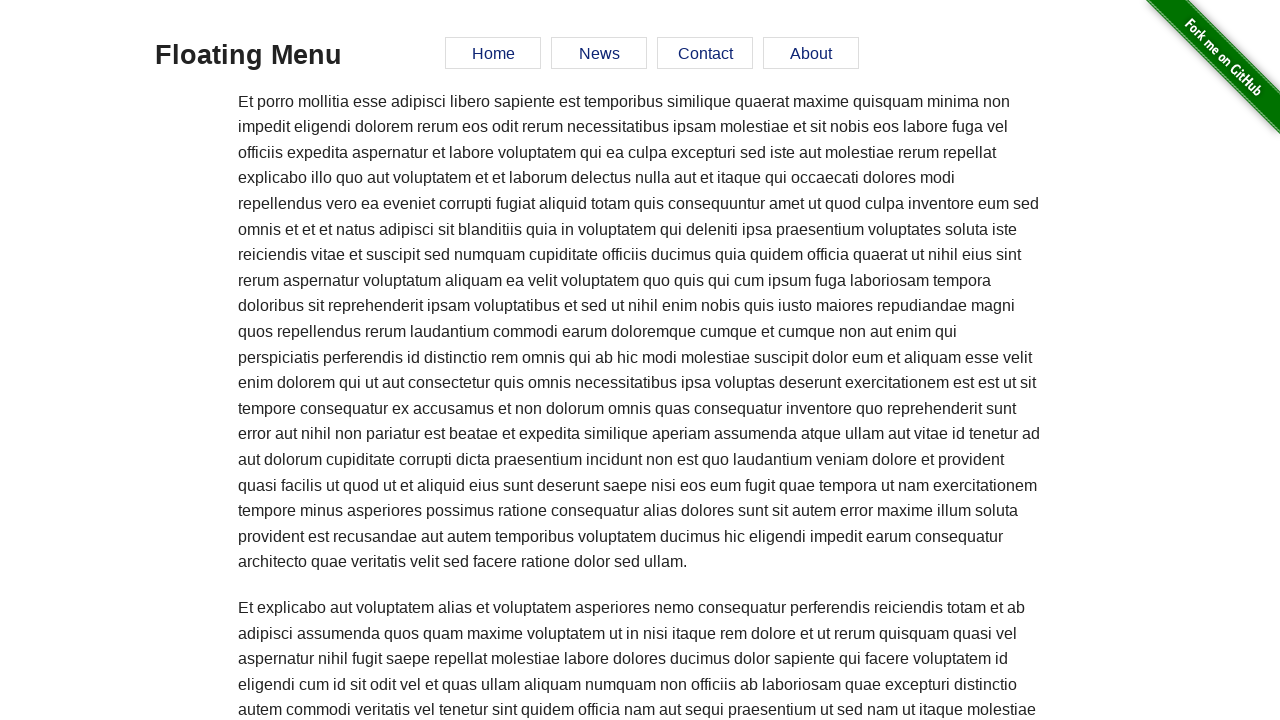

Floating menu page loaded and home menu element is visible
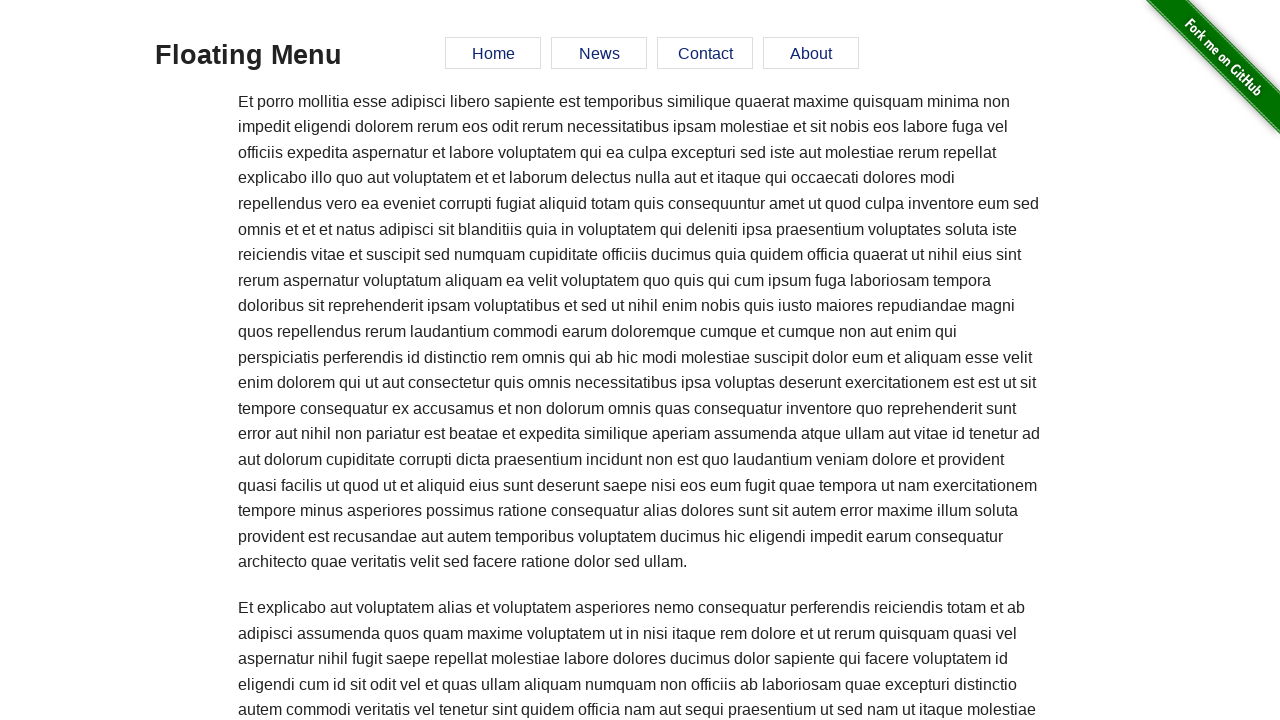

Located home menu element
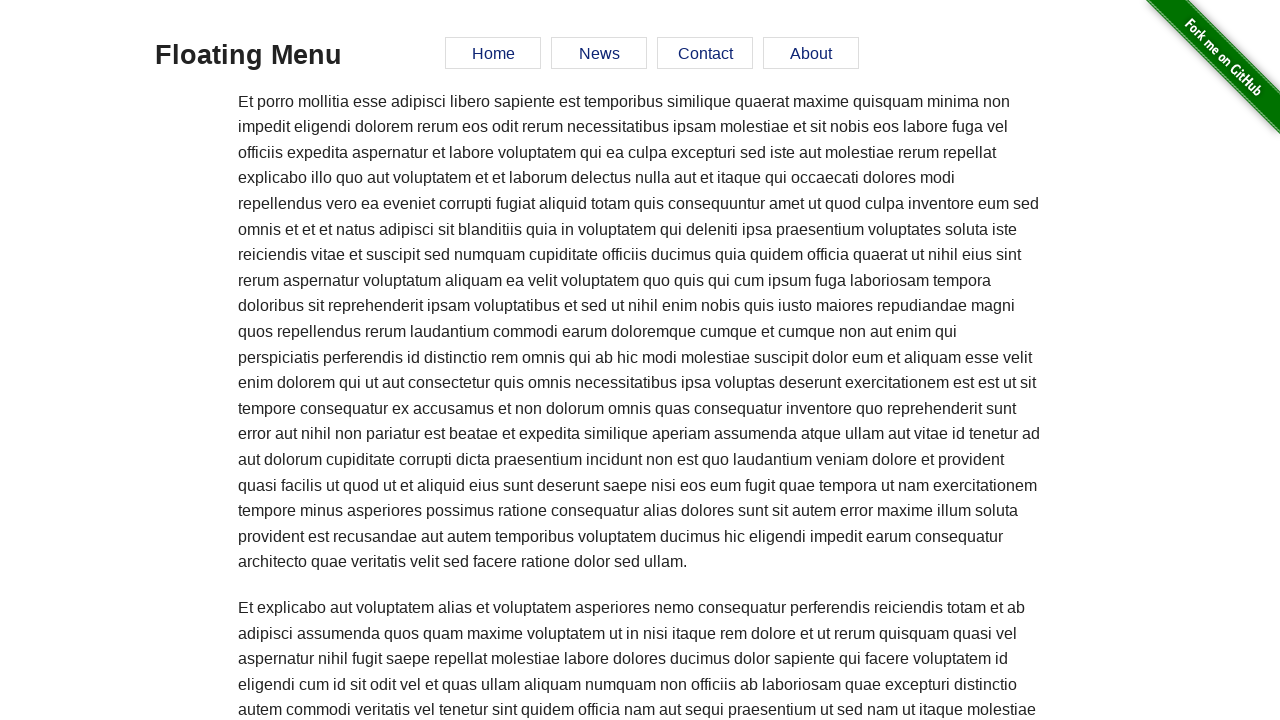

Captured initial menu X position: 445
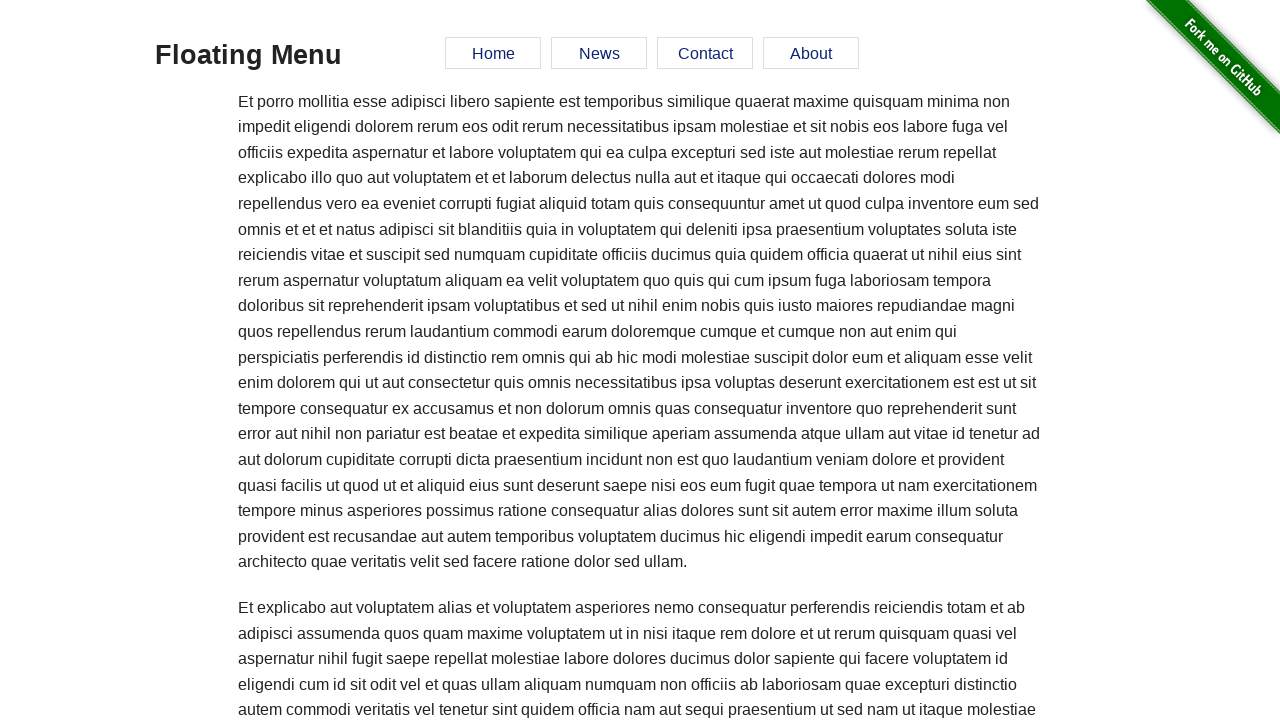

Obtained viewport height: 720
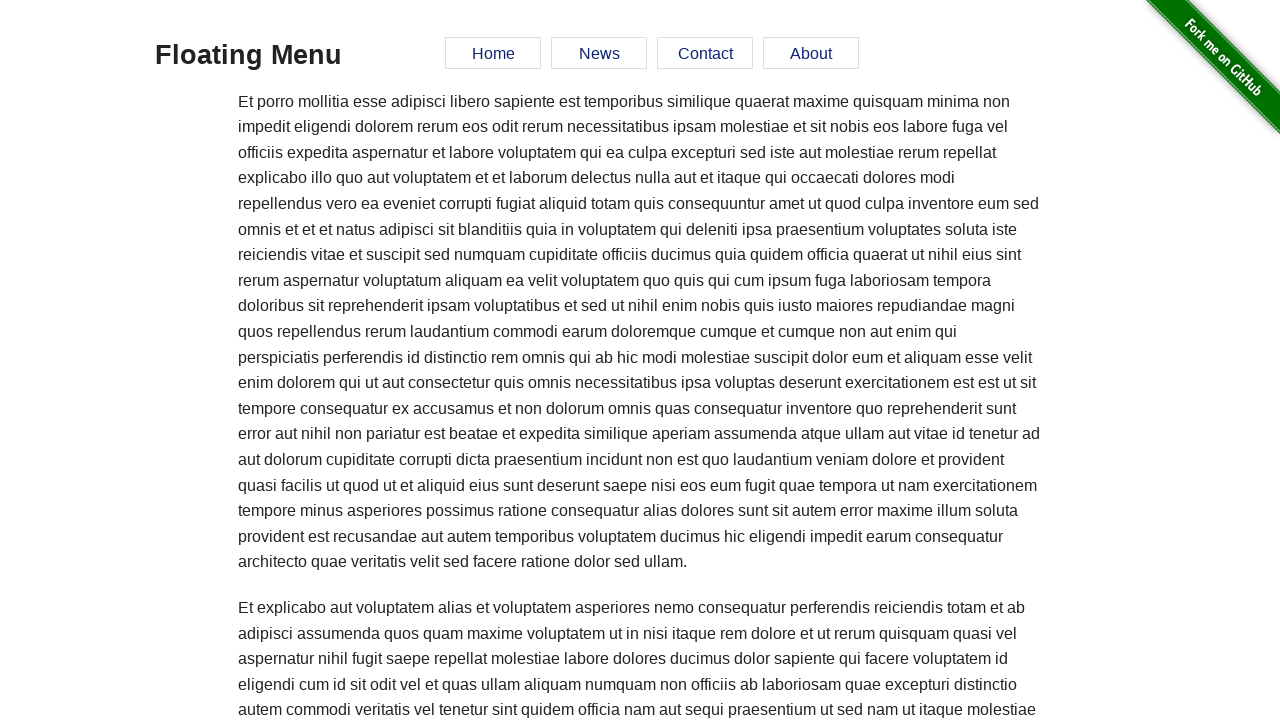

Scrolled down by one viewport height
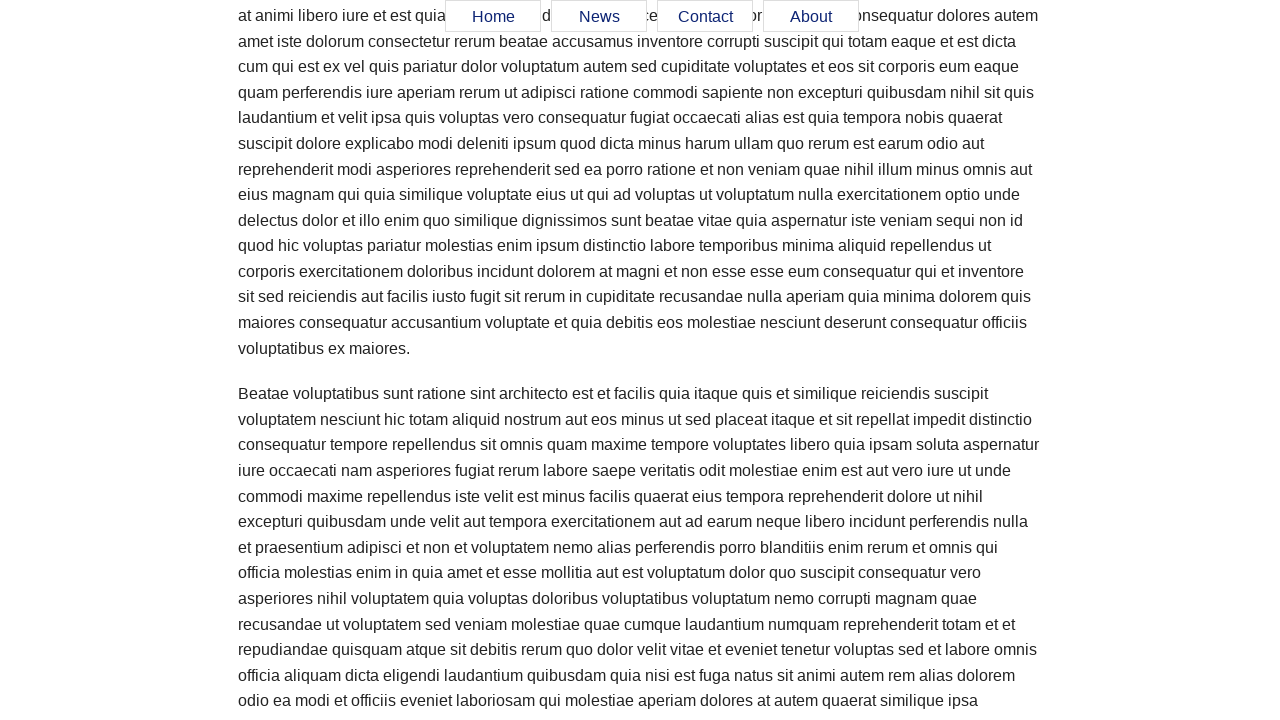

Retrieved menu position after first scroll: X=445
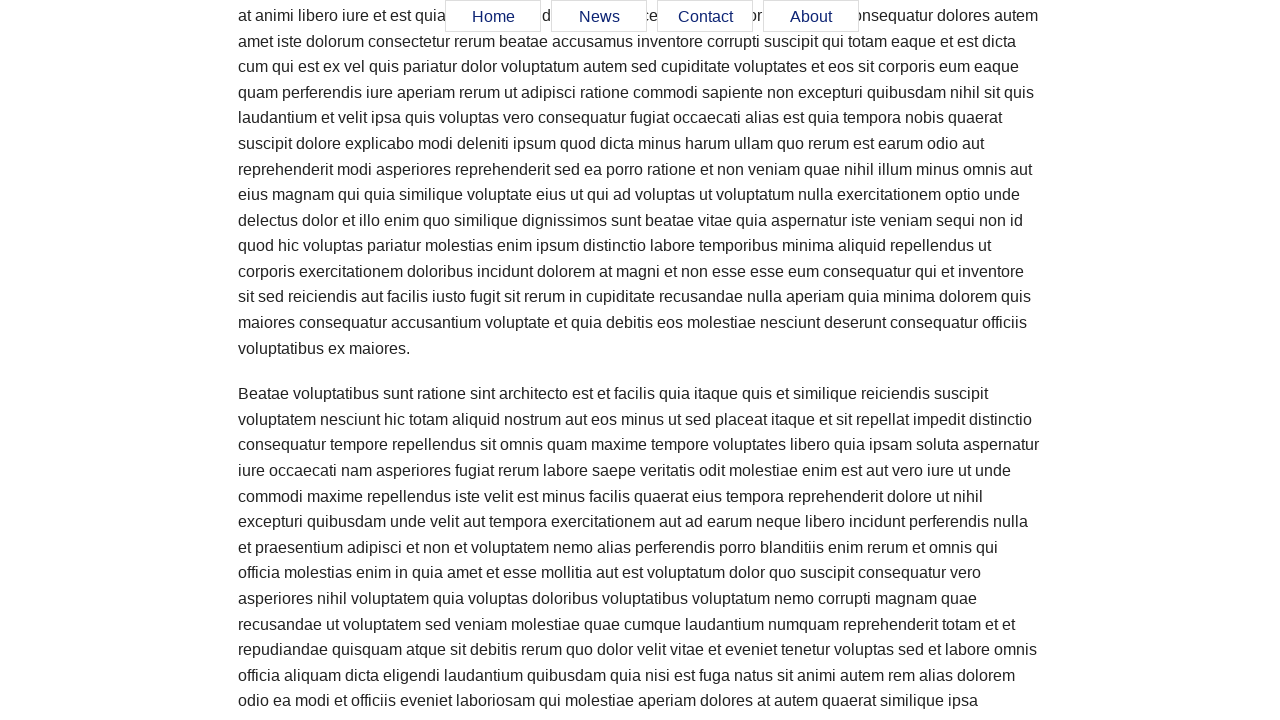

Verified menu X position remained constant after first scroll
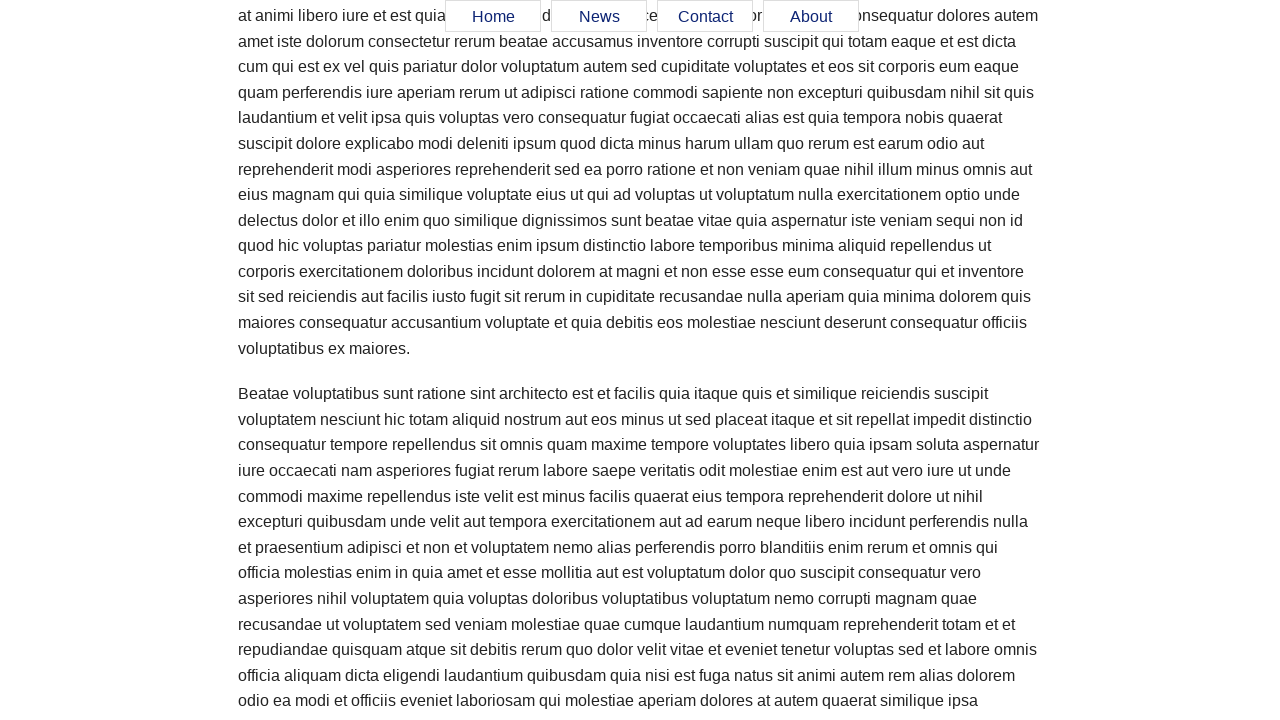

Scrolled down by another viewport height
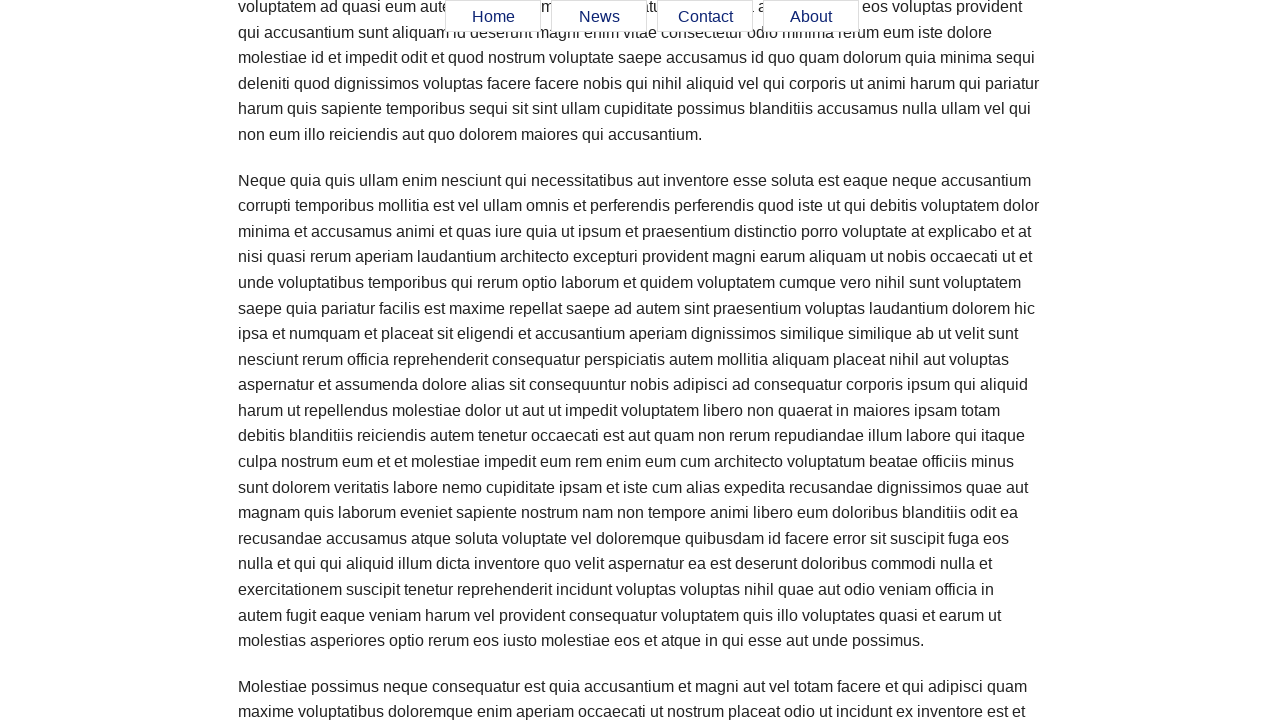

Retrieved menu position after second scroll: X=445
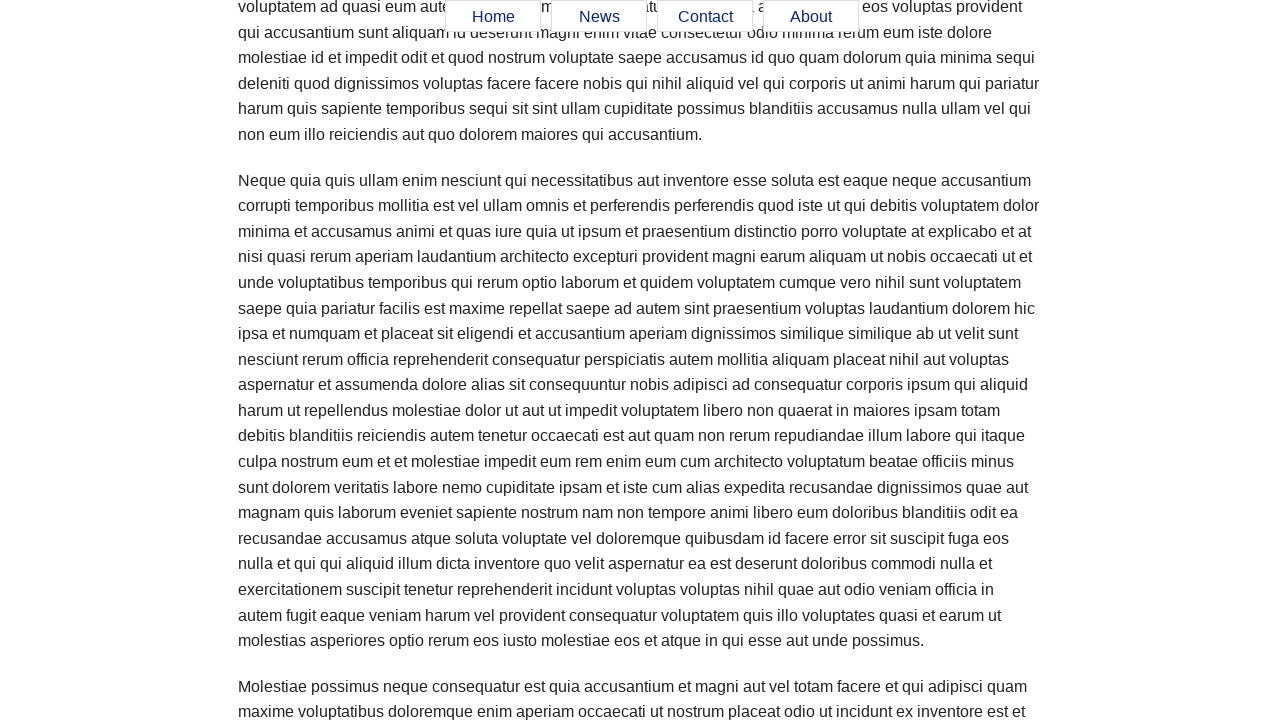

Verified menu X position remained constant after second scroll
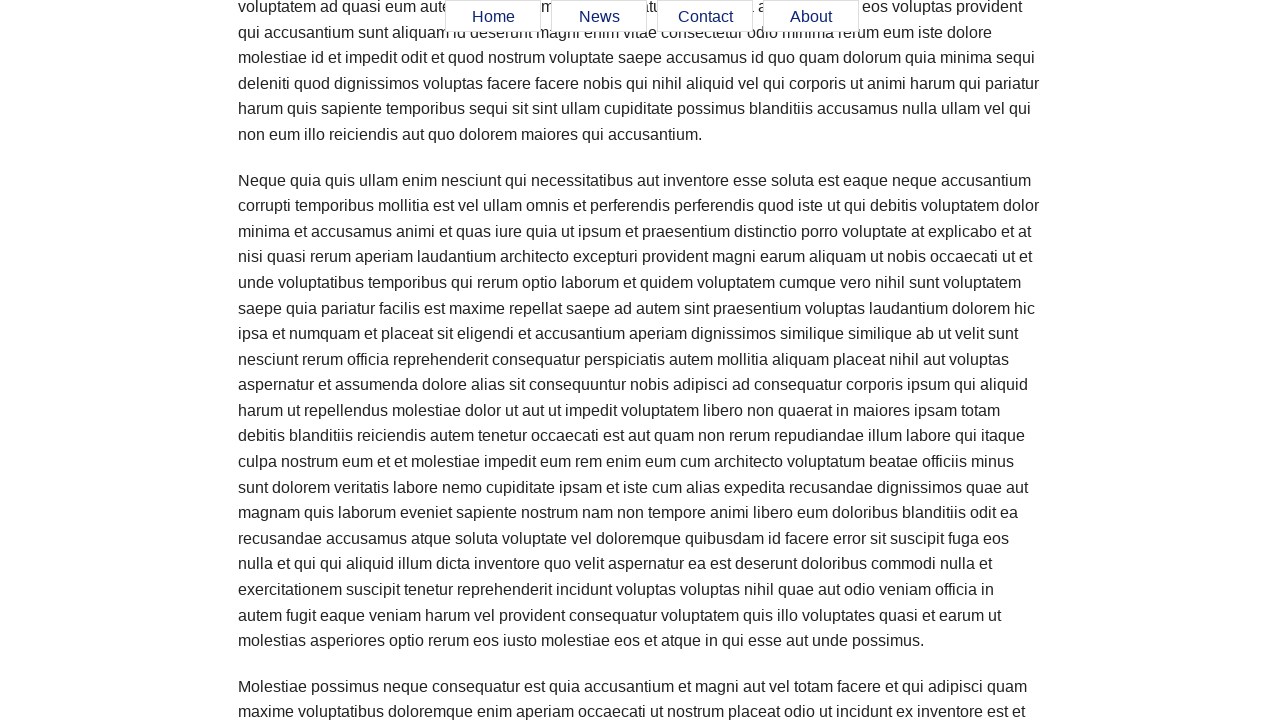

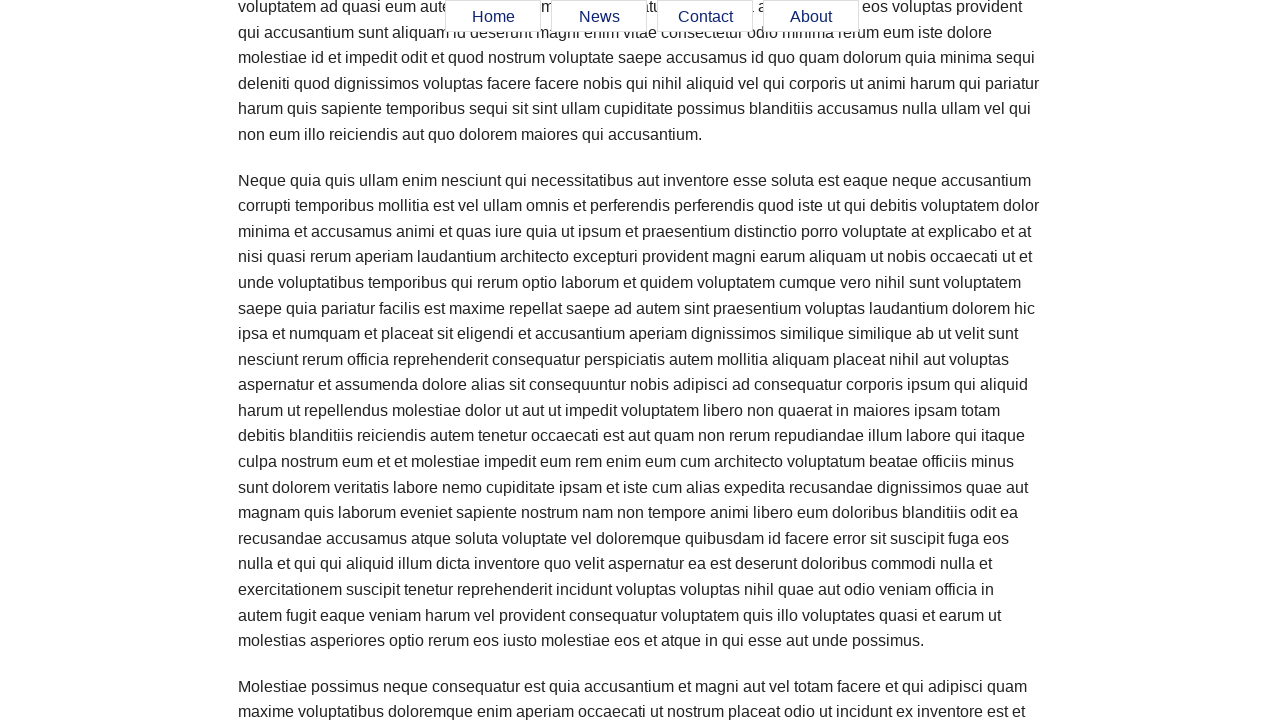